Tests drag and drop functionality by moving element A to position B, verifying the swap, then moving it back to verify elements return to original positions.

Starting URL: https://the-internet.herokuapp.com/drag_and_drop

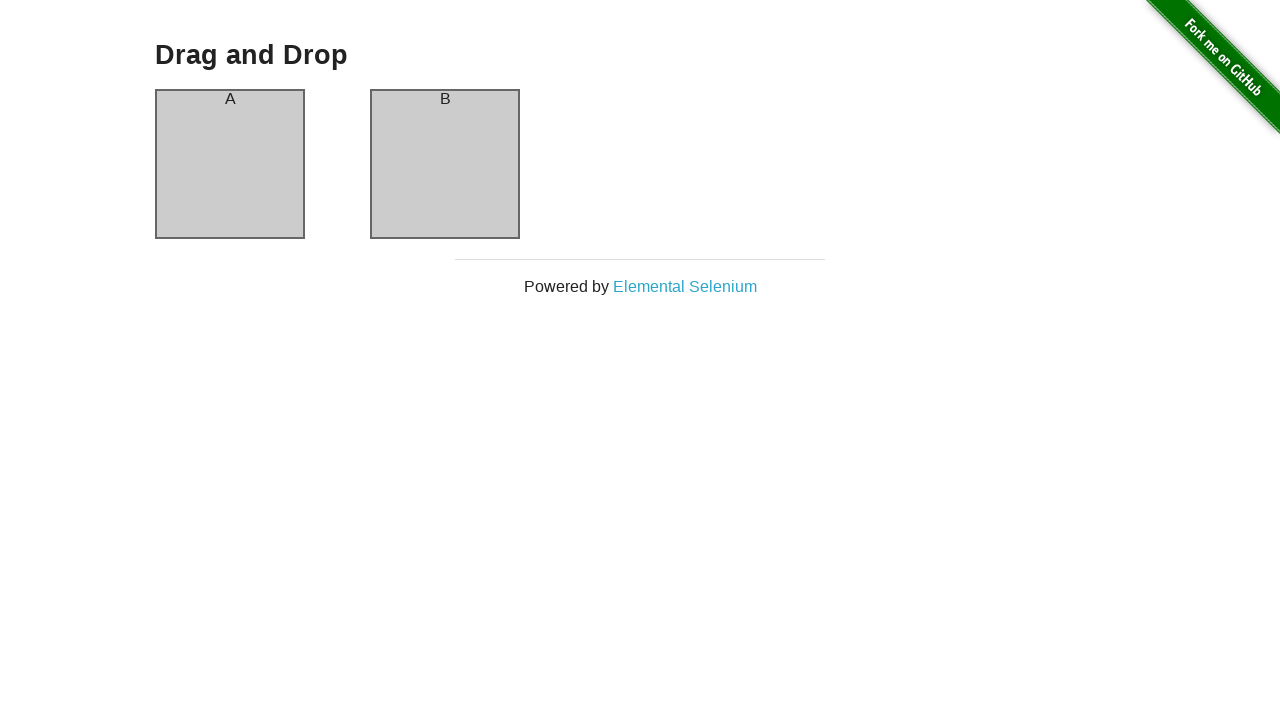

Waited for drag and drop page to load and header to be visible
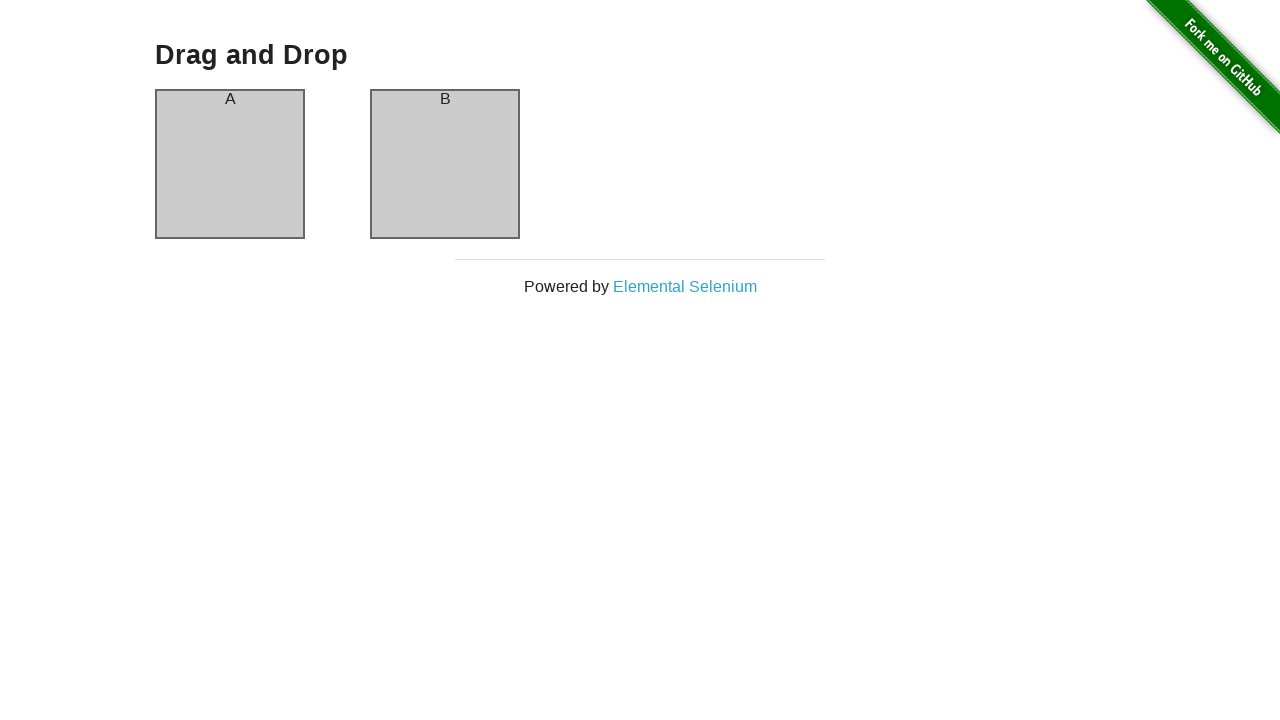

Located column A and column B headers
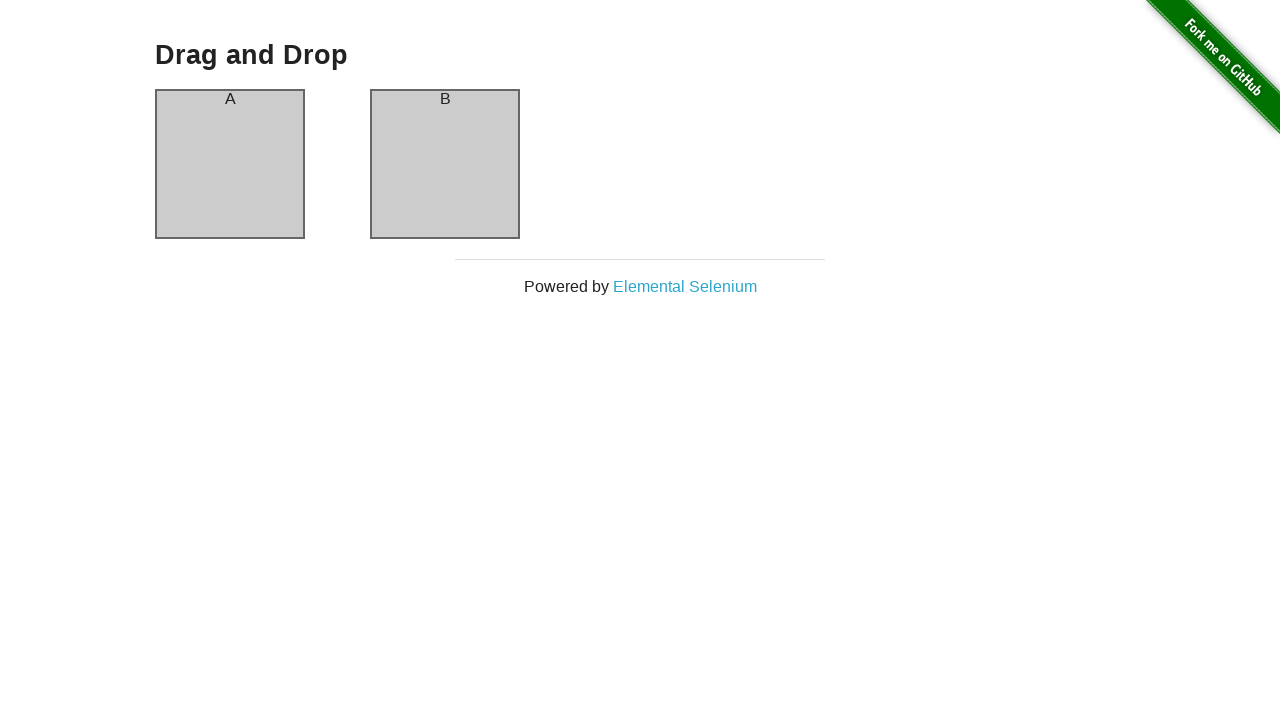

Verified element A is in column A
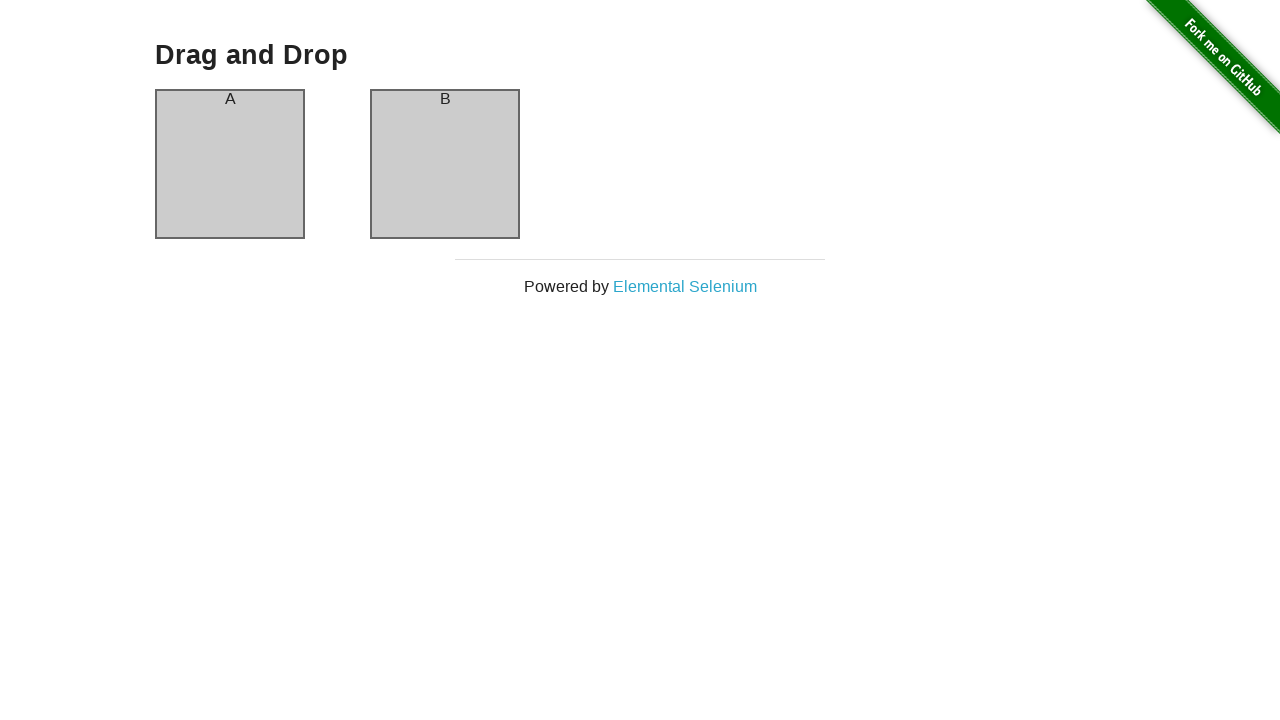

Verified element B is in column B
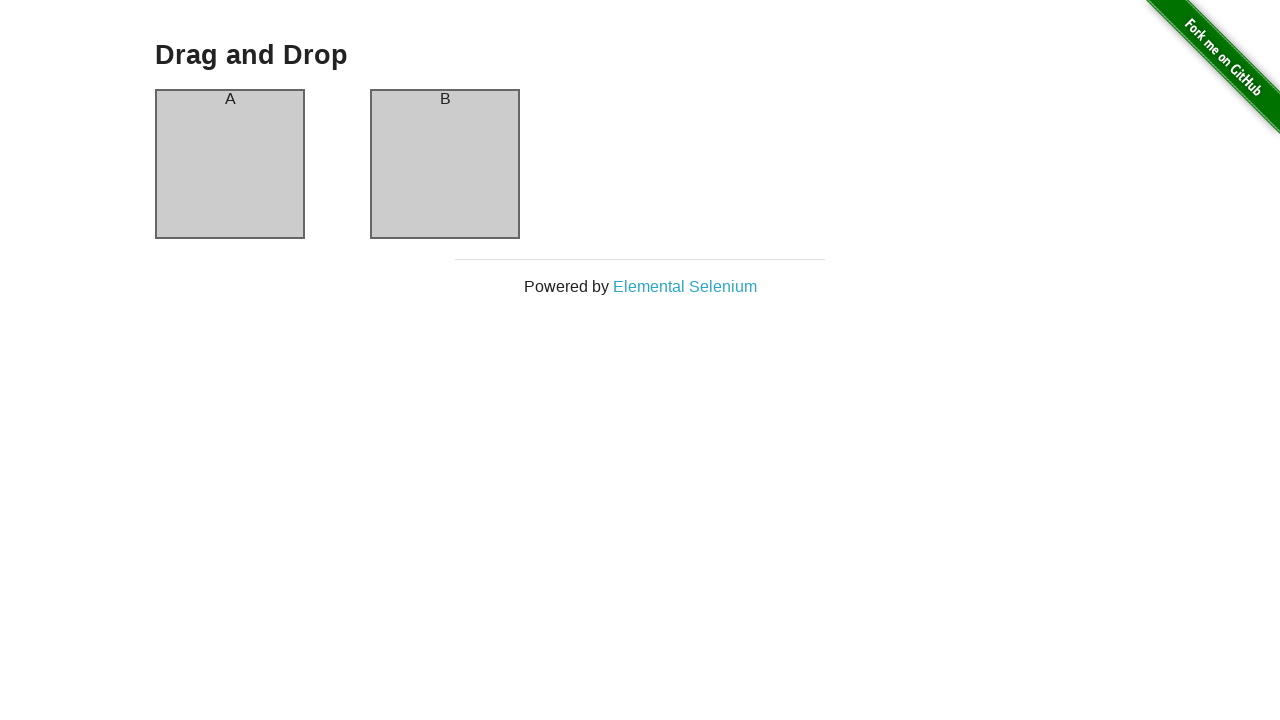

Dragged element A from column A to column B at (445, 164)
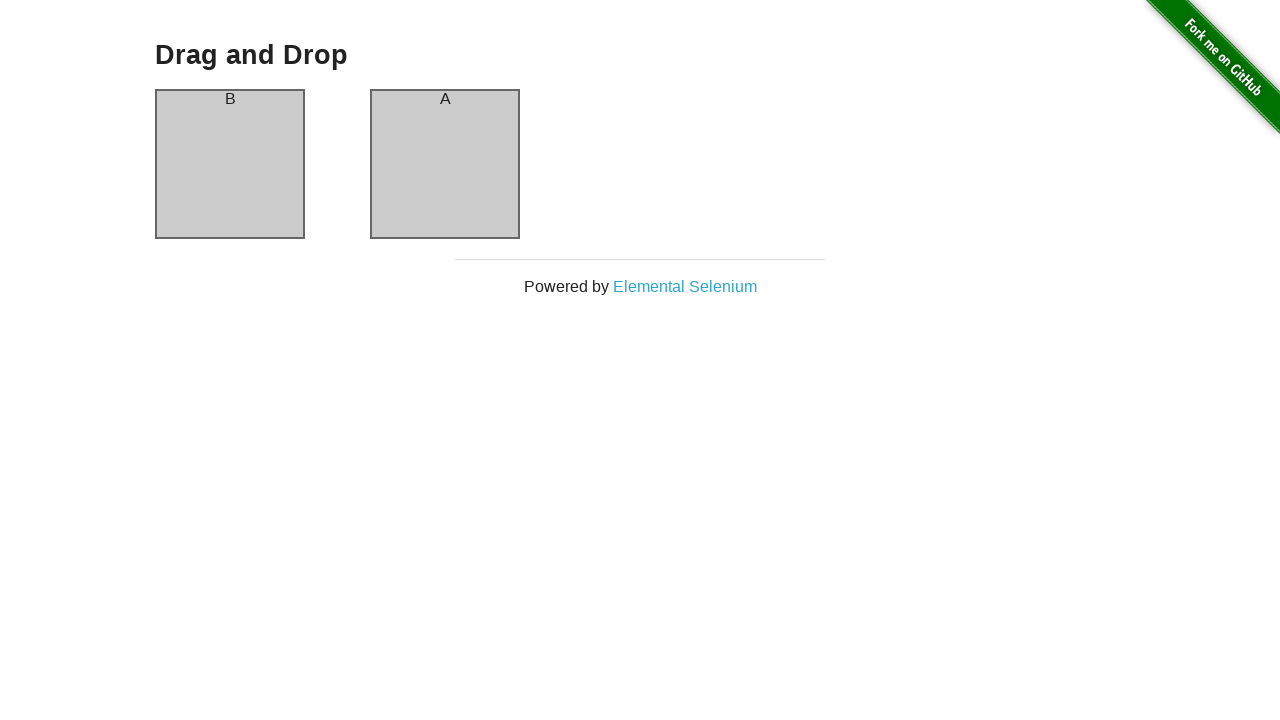

Waited 500ms for DOM to update after drag operation
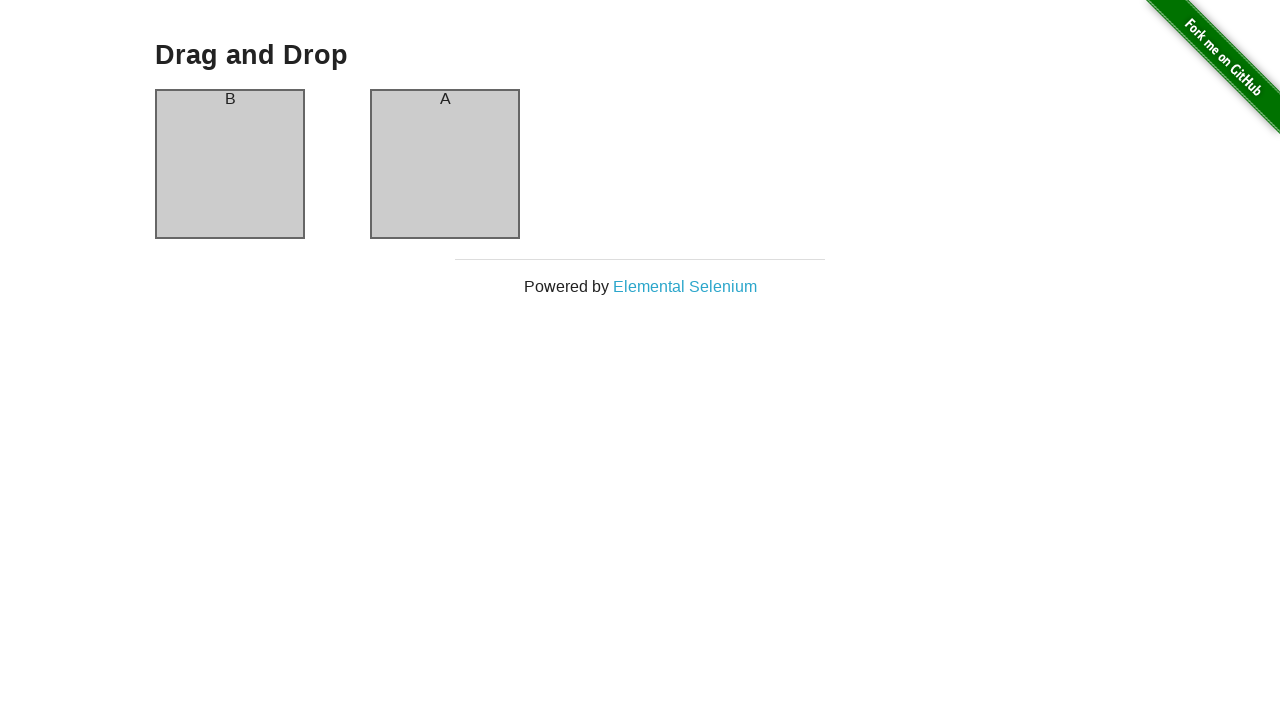

Located column headers after drag operation to verify swap
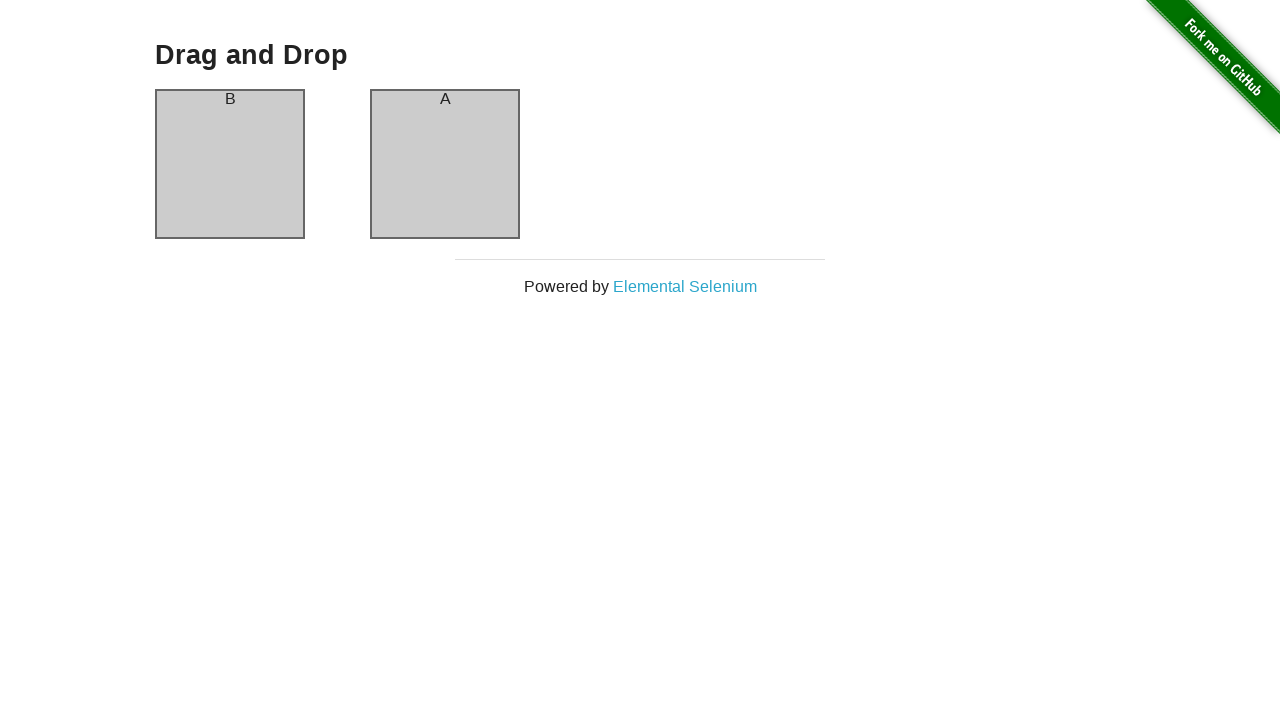

Dragged element back from column B to column A to restore original positions at (230, 164)
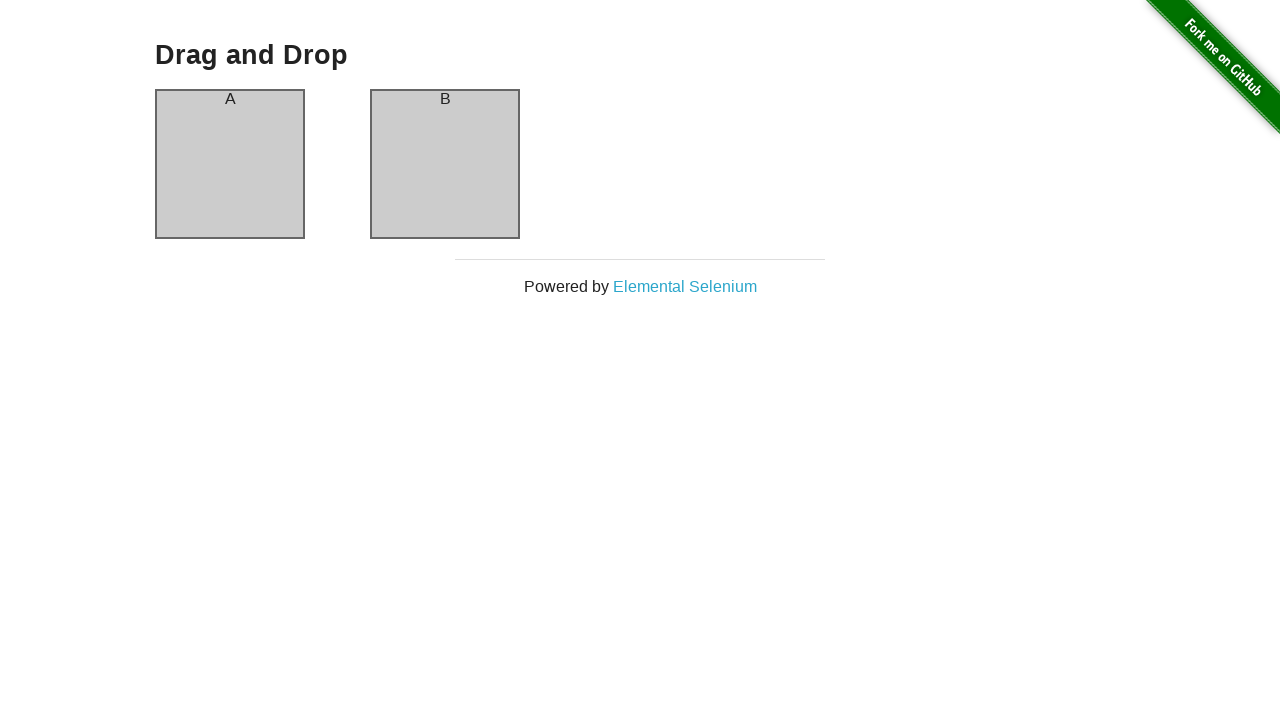

Waited 500ms for DOM to update after second drag operation
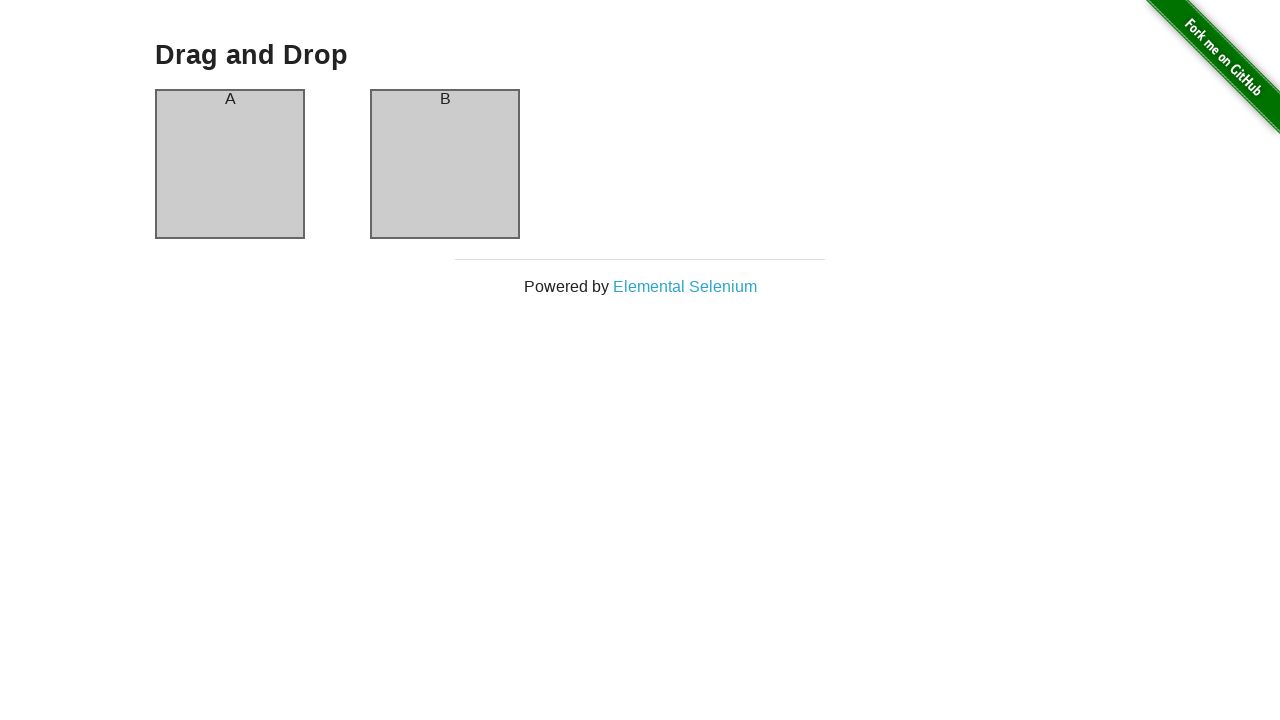

Located column headers to verify elements returned to original positions
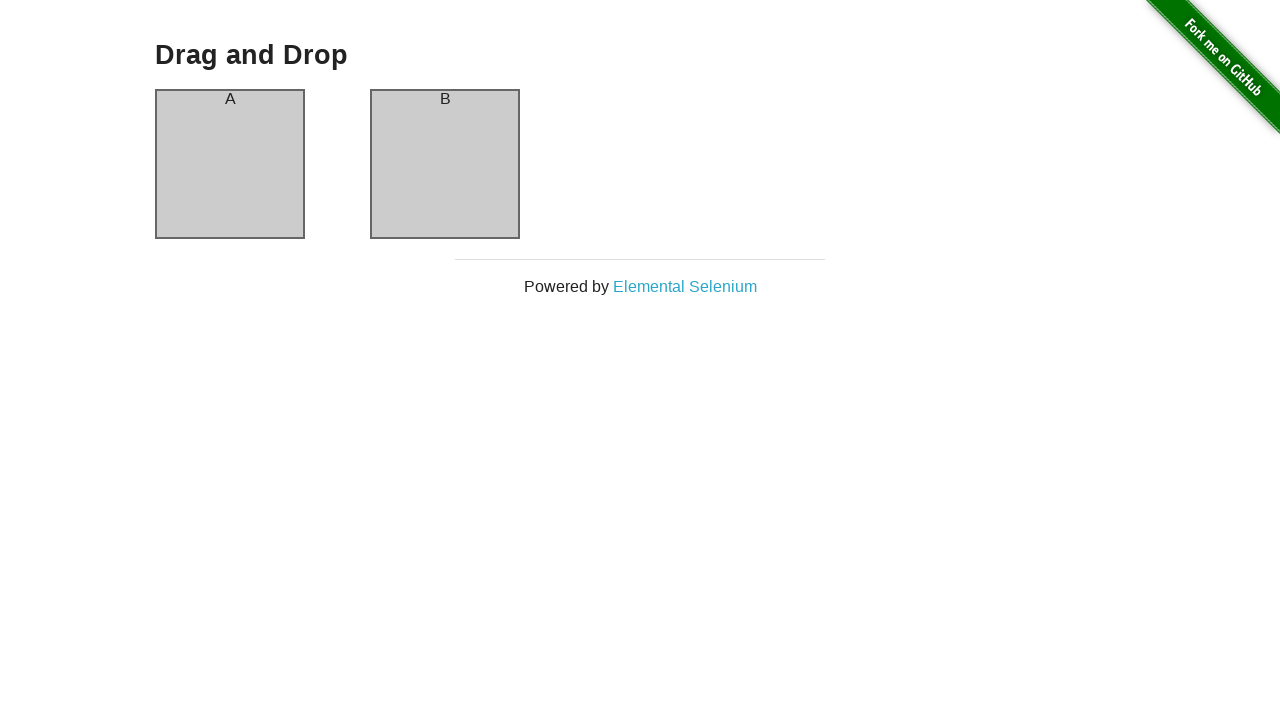

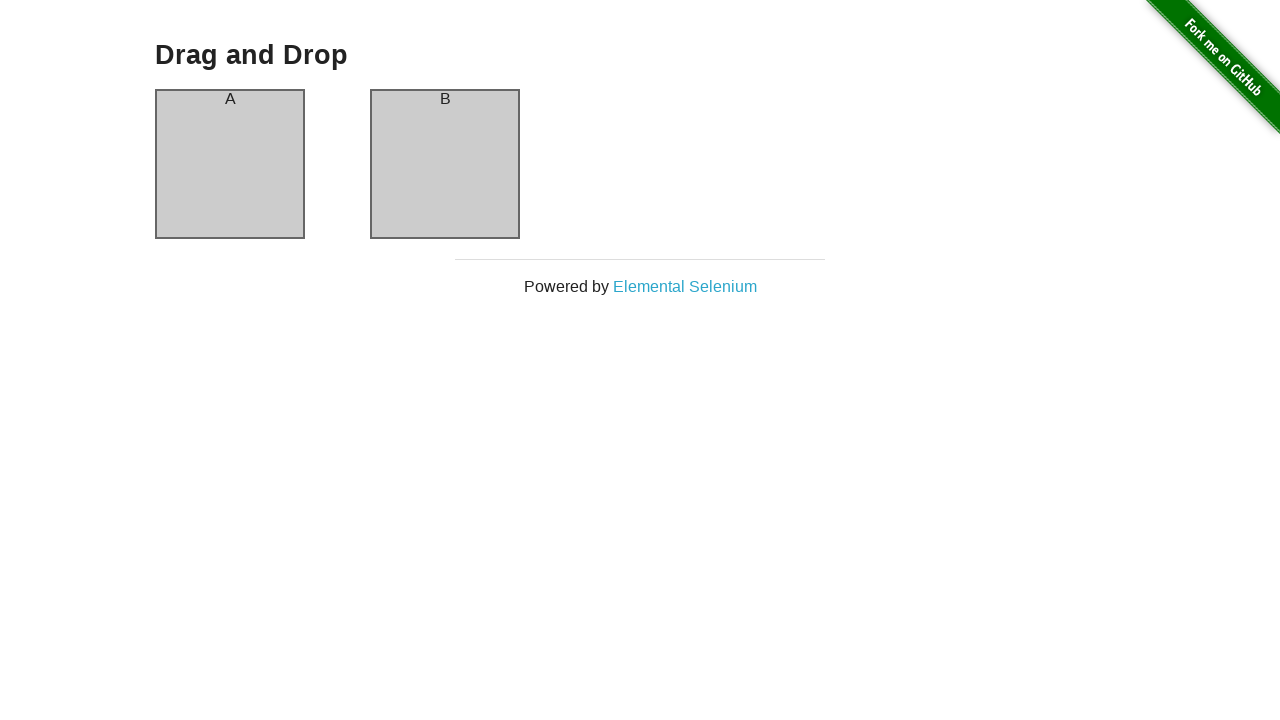